Navigates to a Credit Agricole page and scrolls down to the bottom of the page

Starting URL: https://www.credit-agricole.fr/ca-cmds/particulier/compte.html

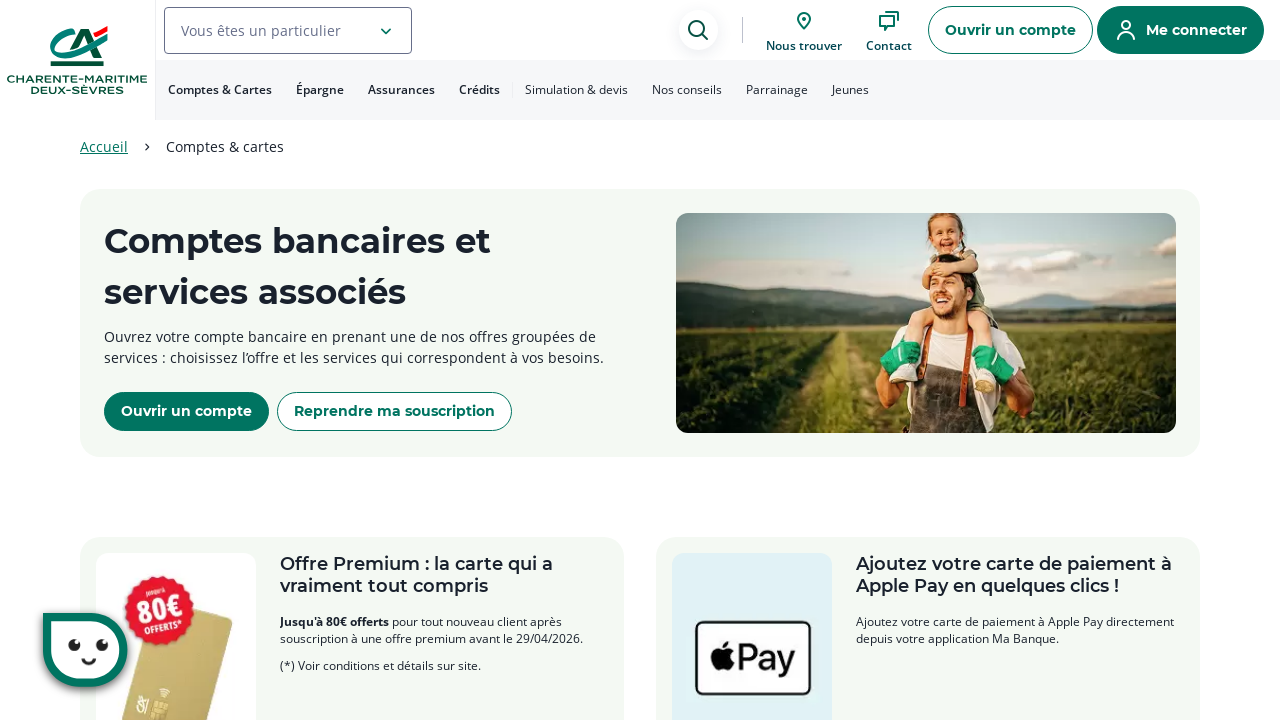

Navigated to Credit Agricole account page
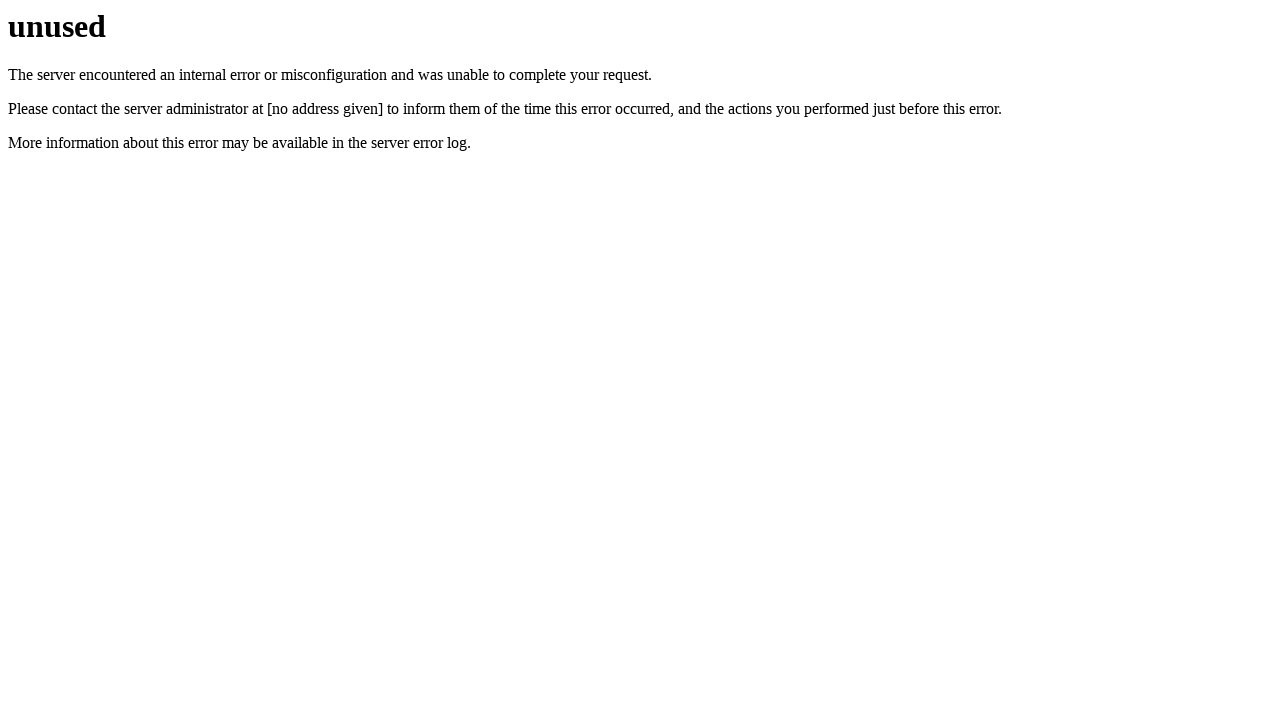

Scrolled down to the bottom of the page
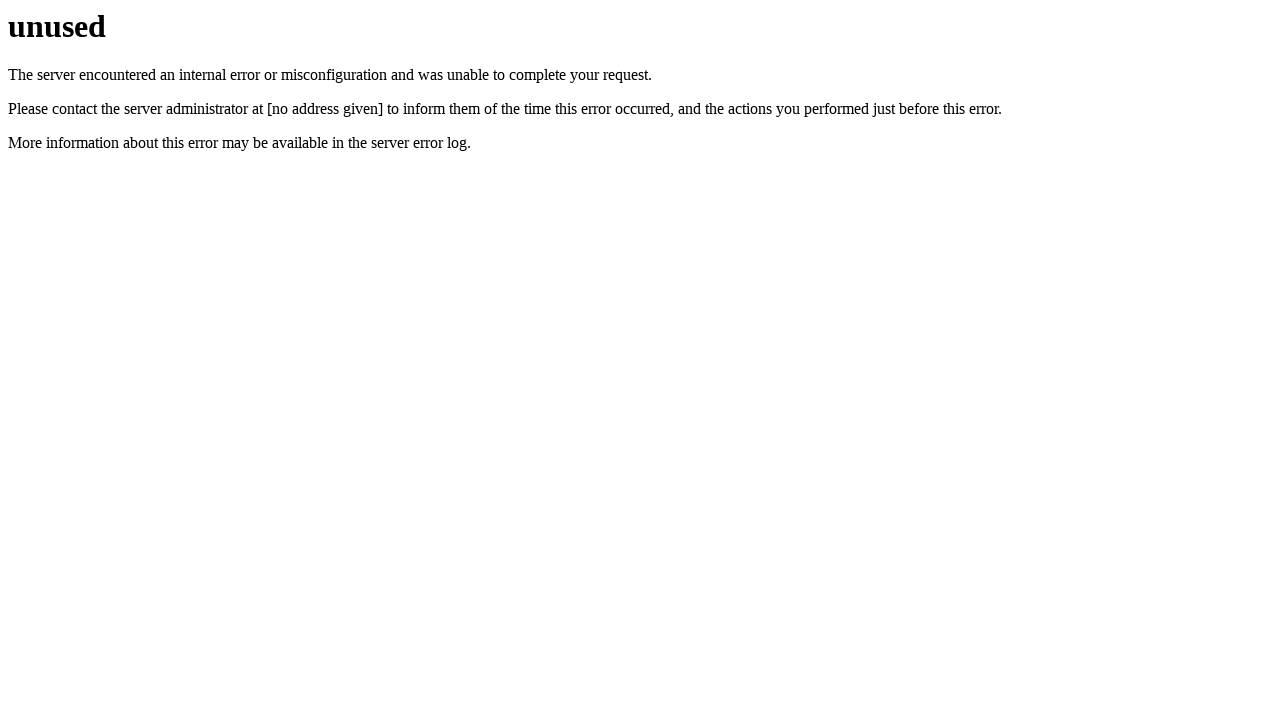

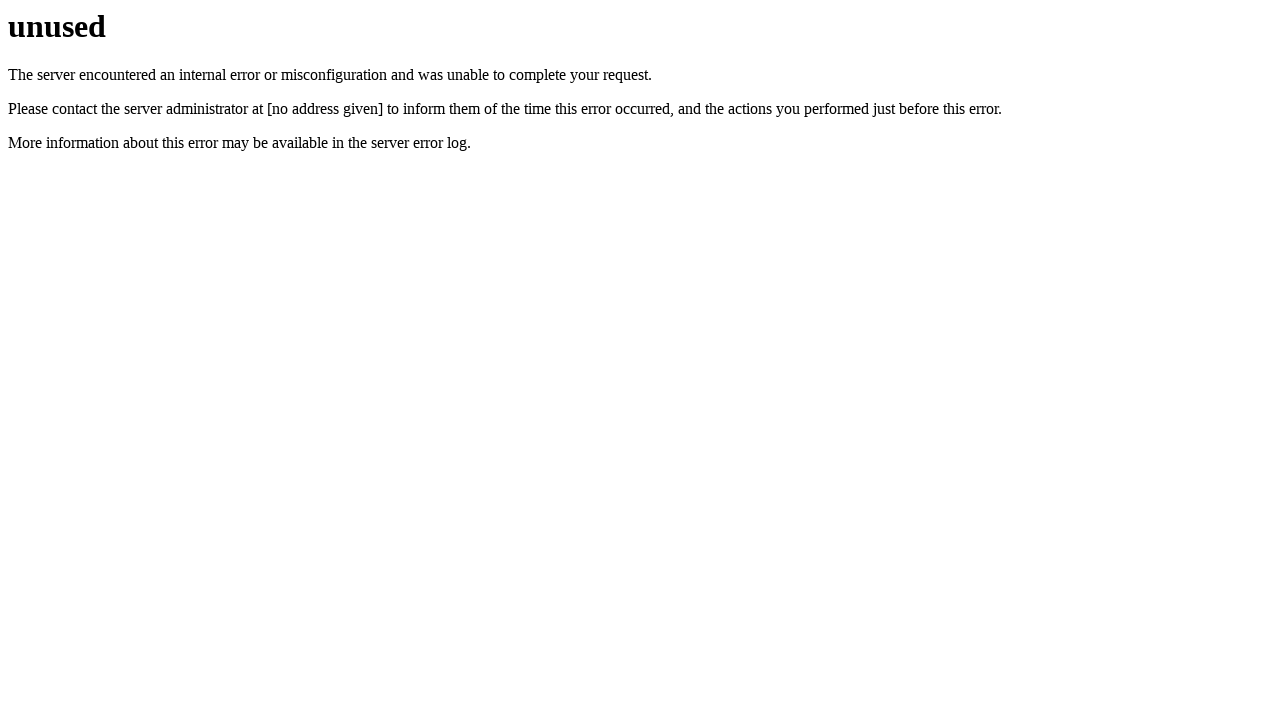